Tests the Jackson Pollock interactive canvas by drawing a butterfly pattern using mouse movements and clicks. The script creates one half of a butterfly shape on the canvas through a series of coordinated mouse movements.

Starting URL: https://jacksonpollock.org/

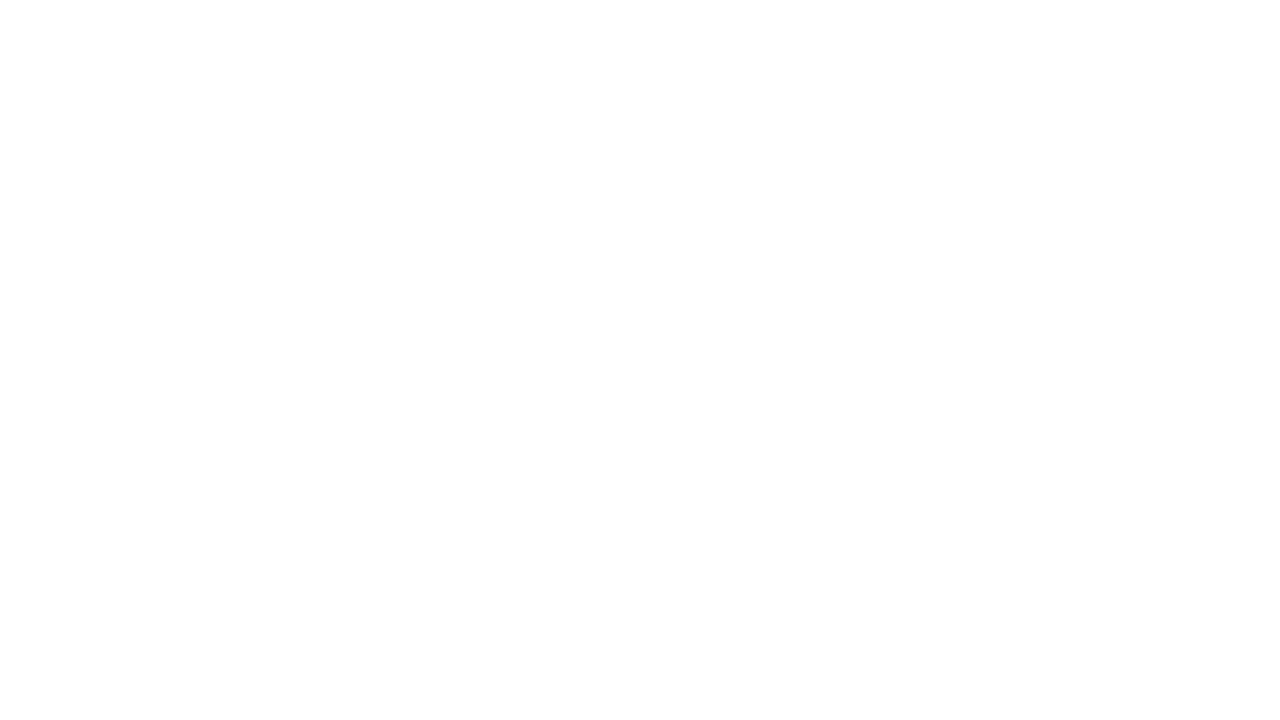

Set viewport size to 1000x1000
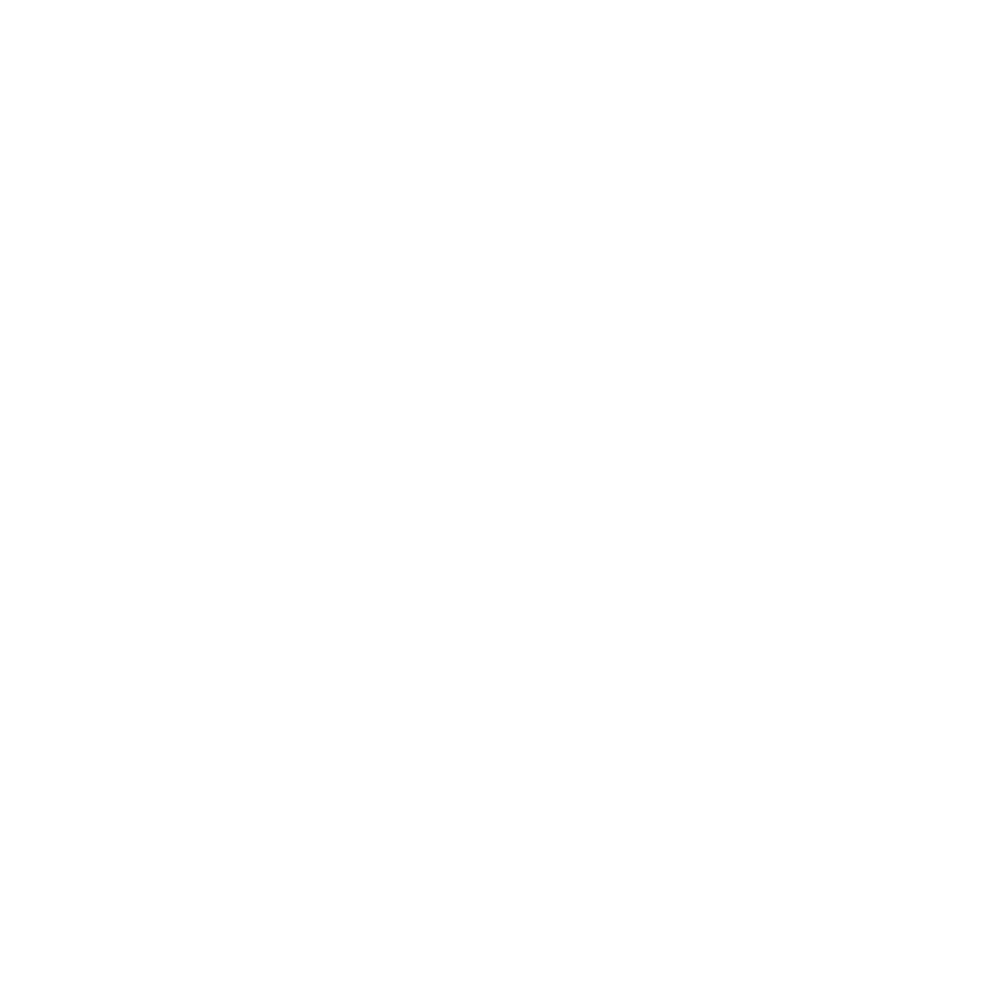

Canvas element became visible
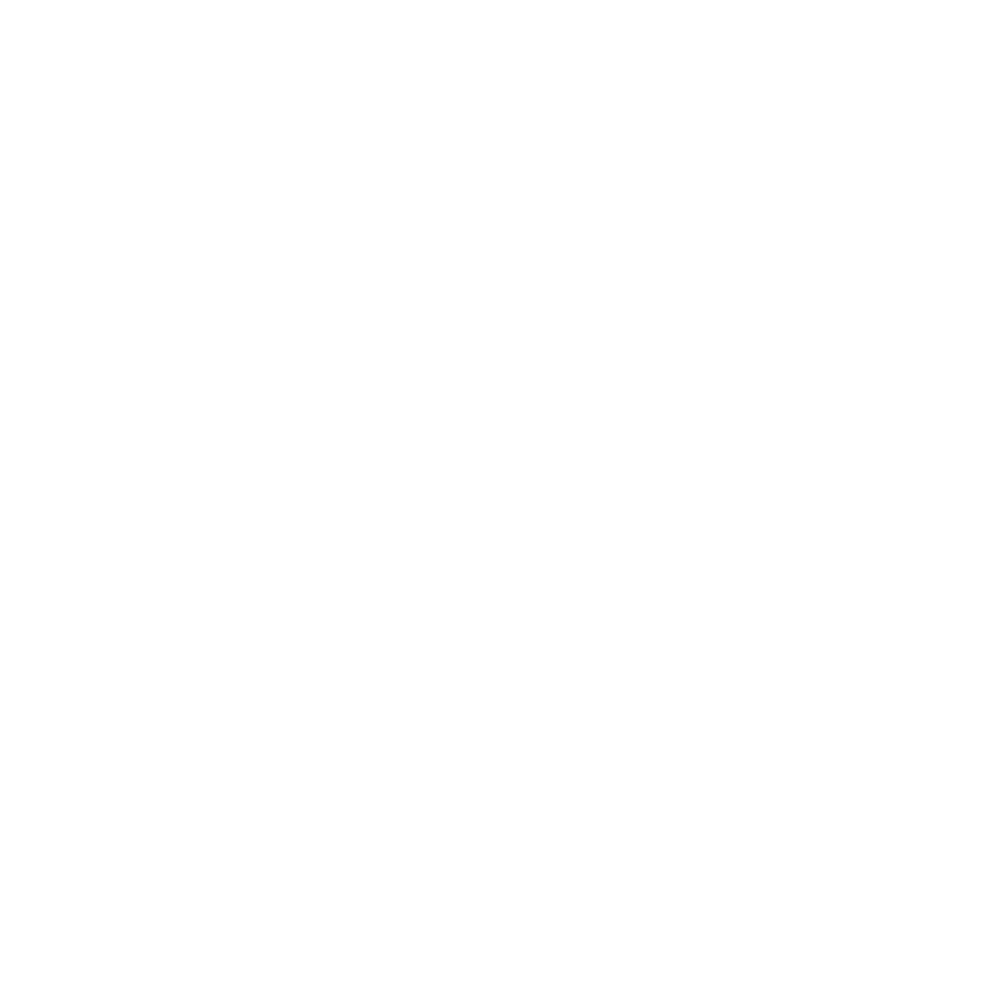

Clicked on canvas to activate drawing at (500, 500) on #myCanvas
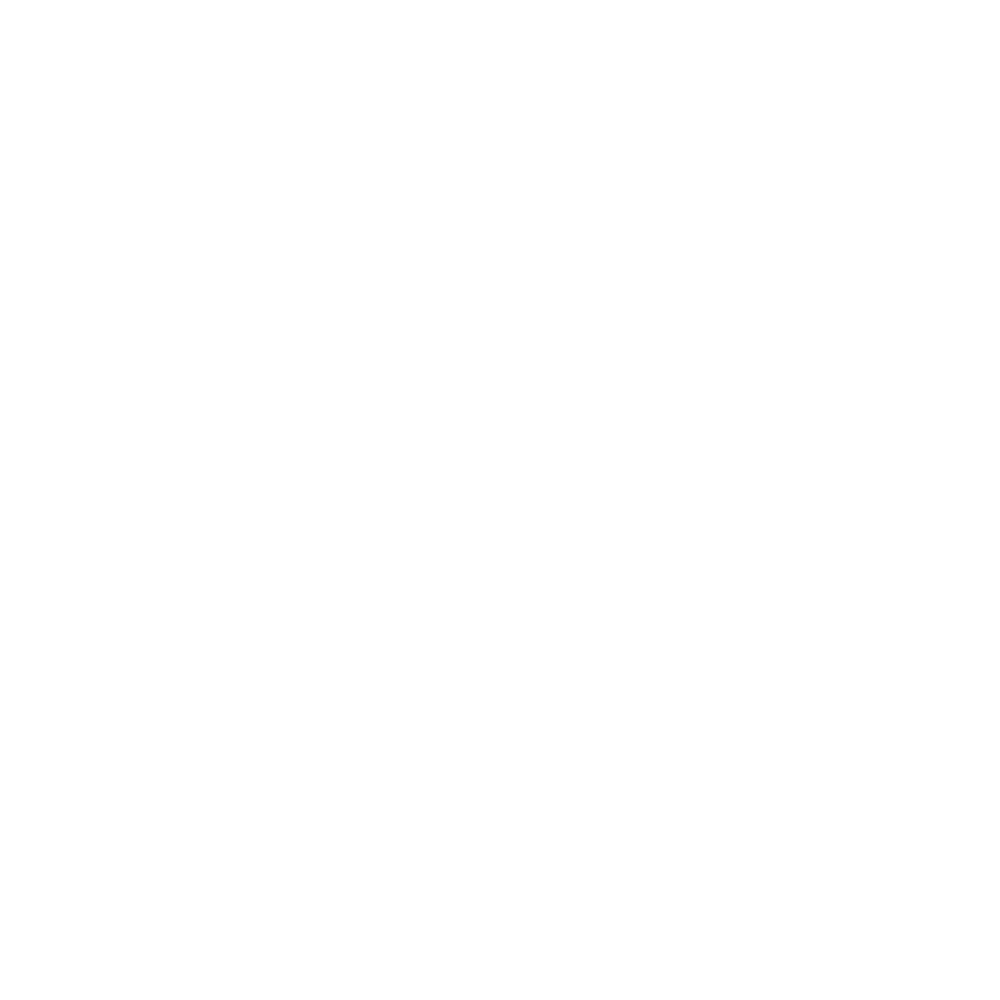

Moved mouse to draw head/body center point at (500, 500)
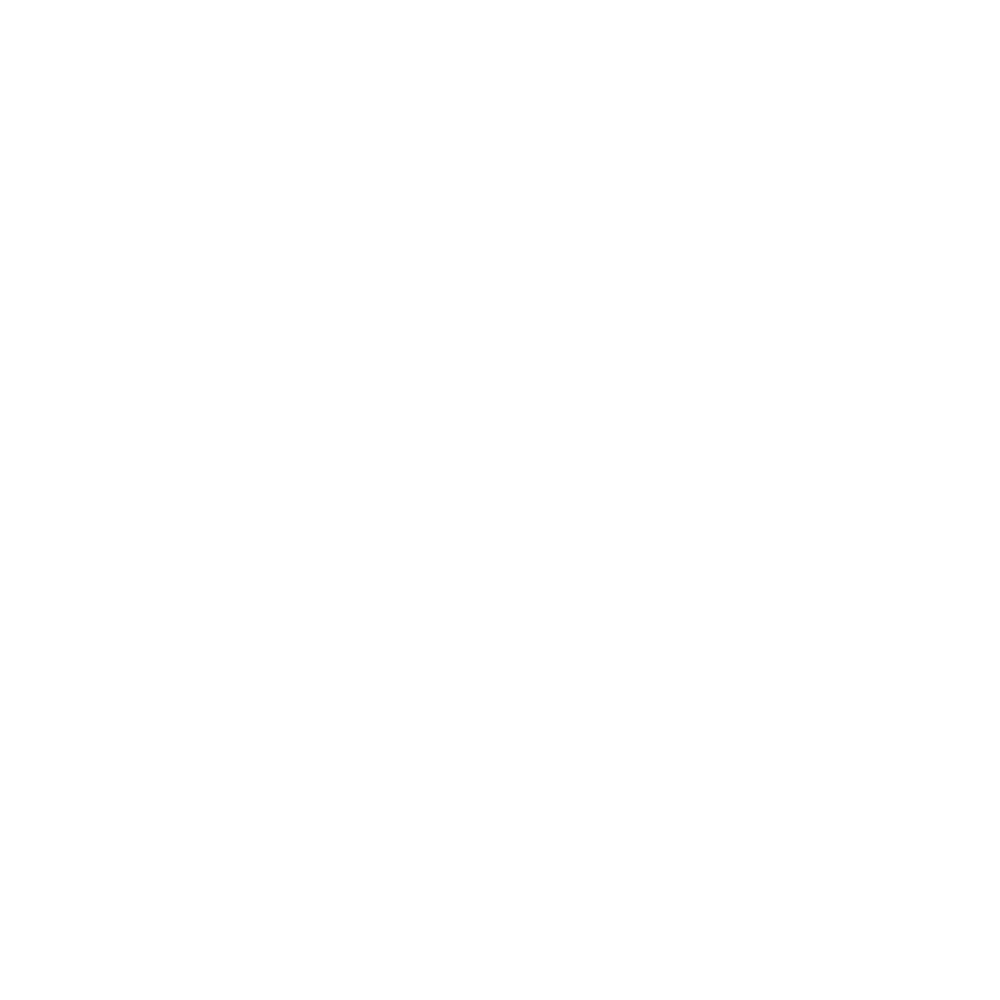

Moved mouse downward to extend head/body at (500, 600)
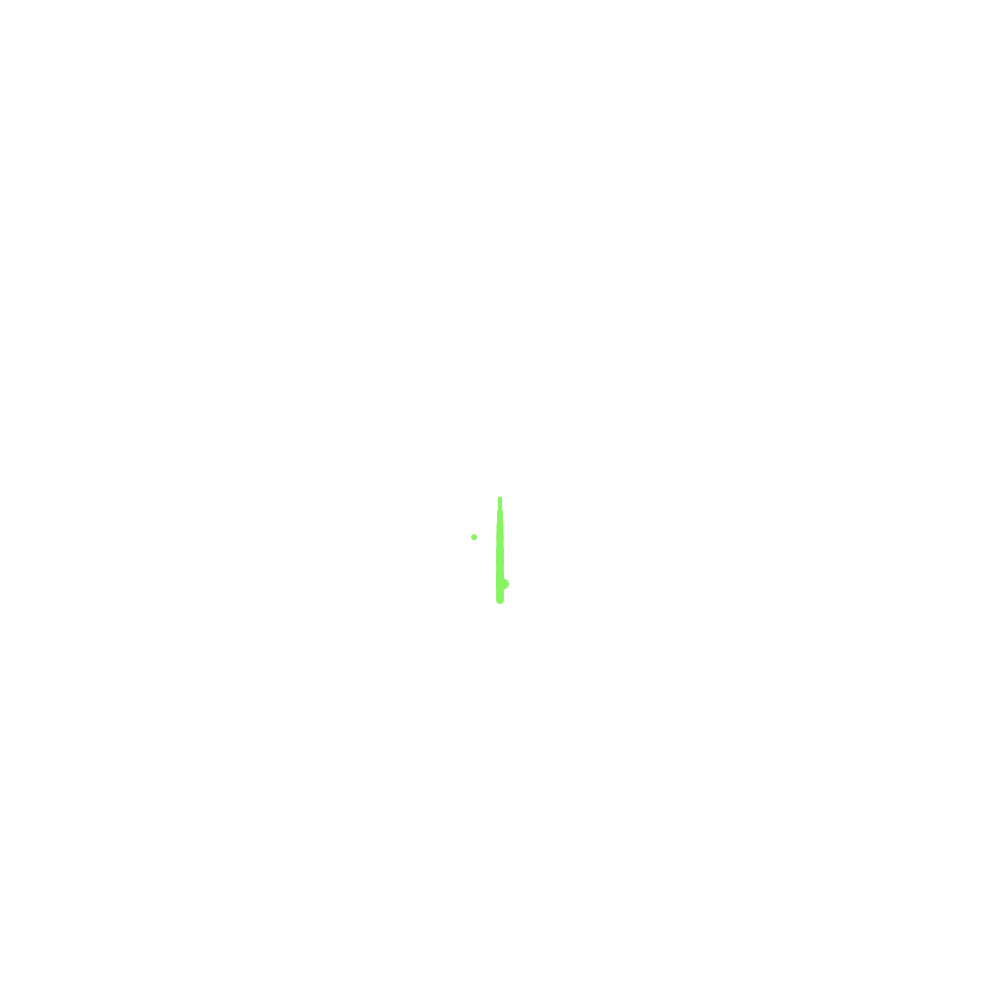

Moved mouse back up to complete head/body stroke at (500, 500)
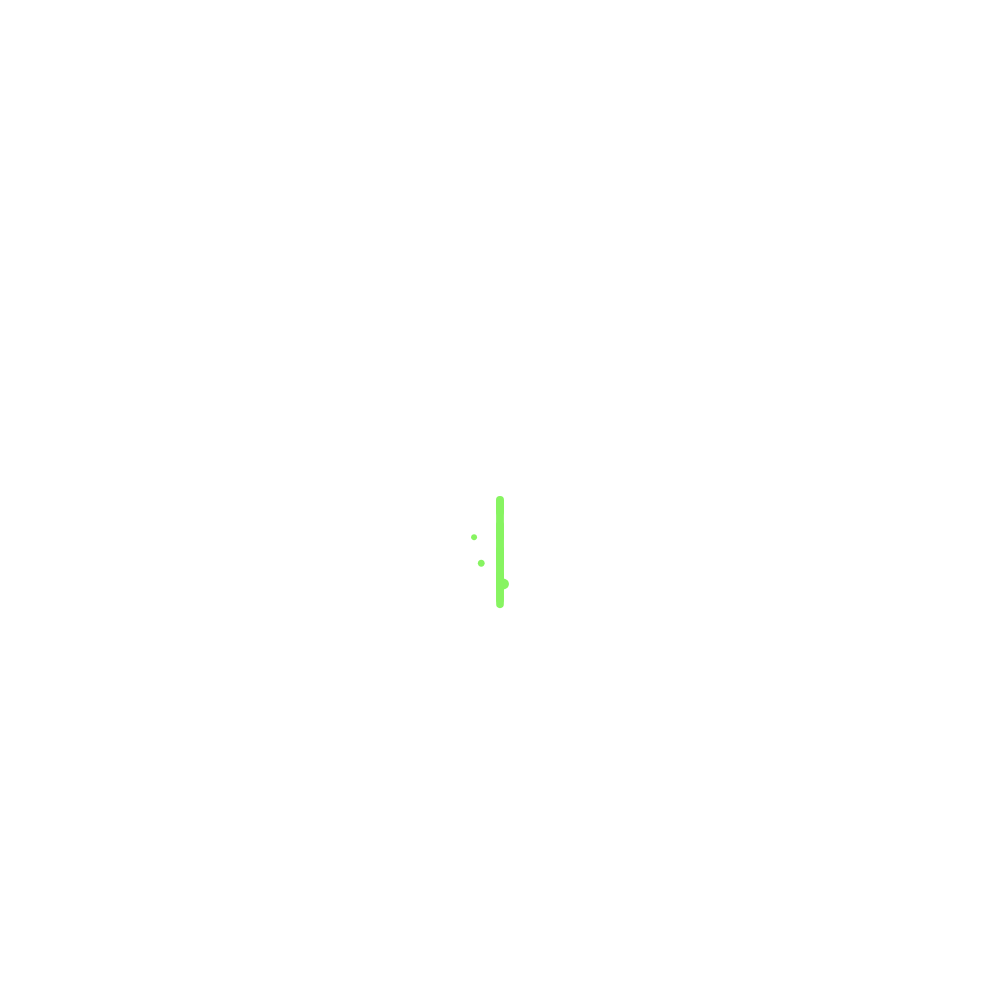

Clicked to start drawing lower wing at (500, 500)
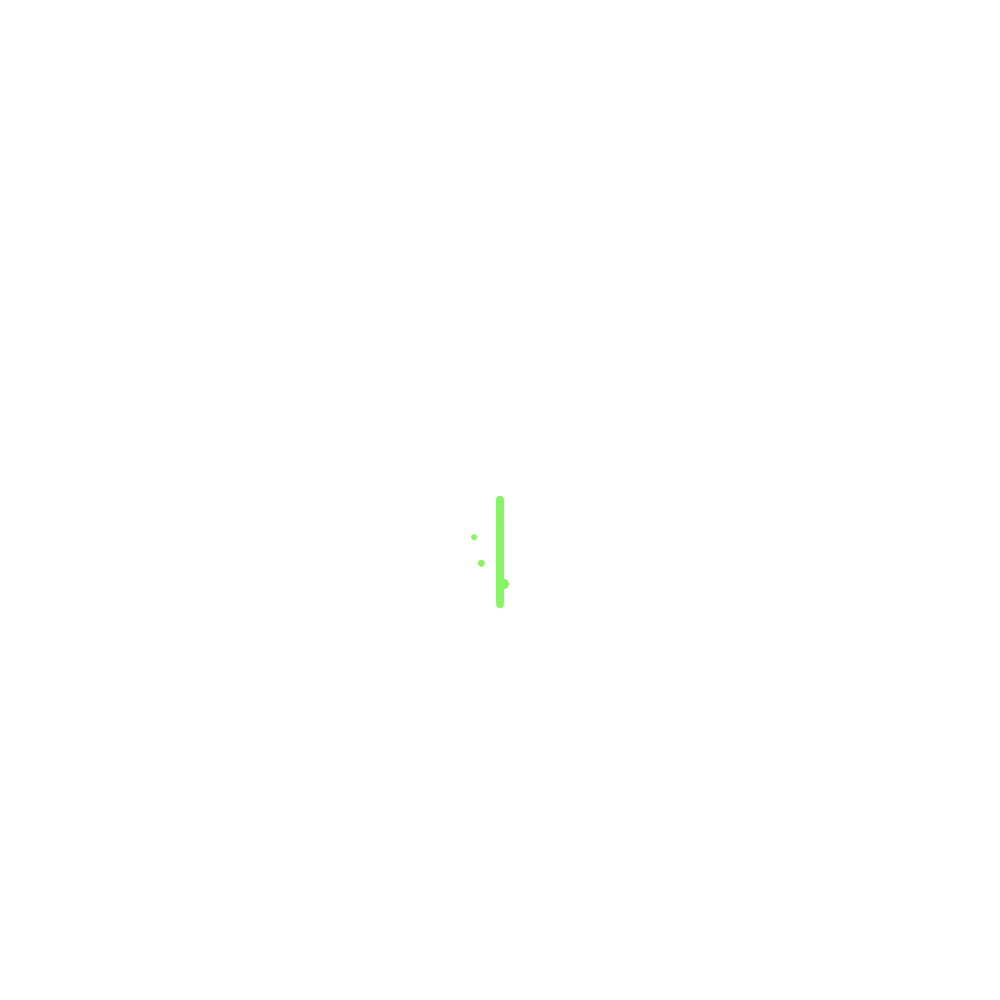

Moved mouse to begin lower wing outline at (400, 650)
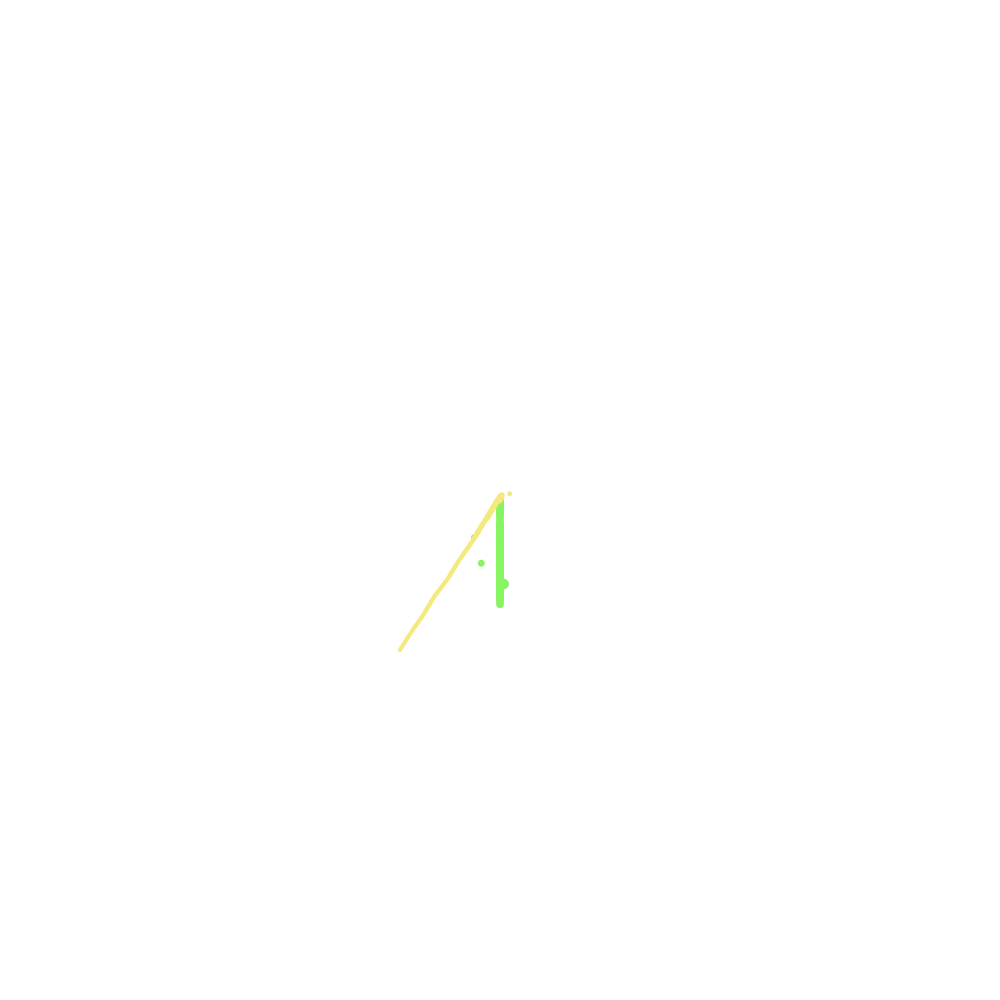

Moved mouse to extend lower wing downward at (250, 750)
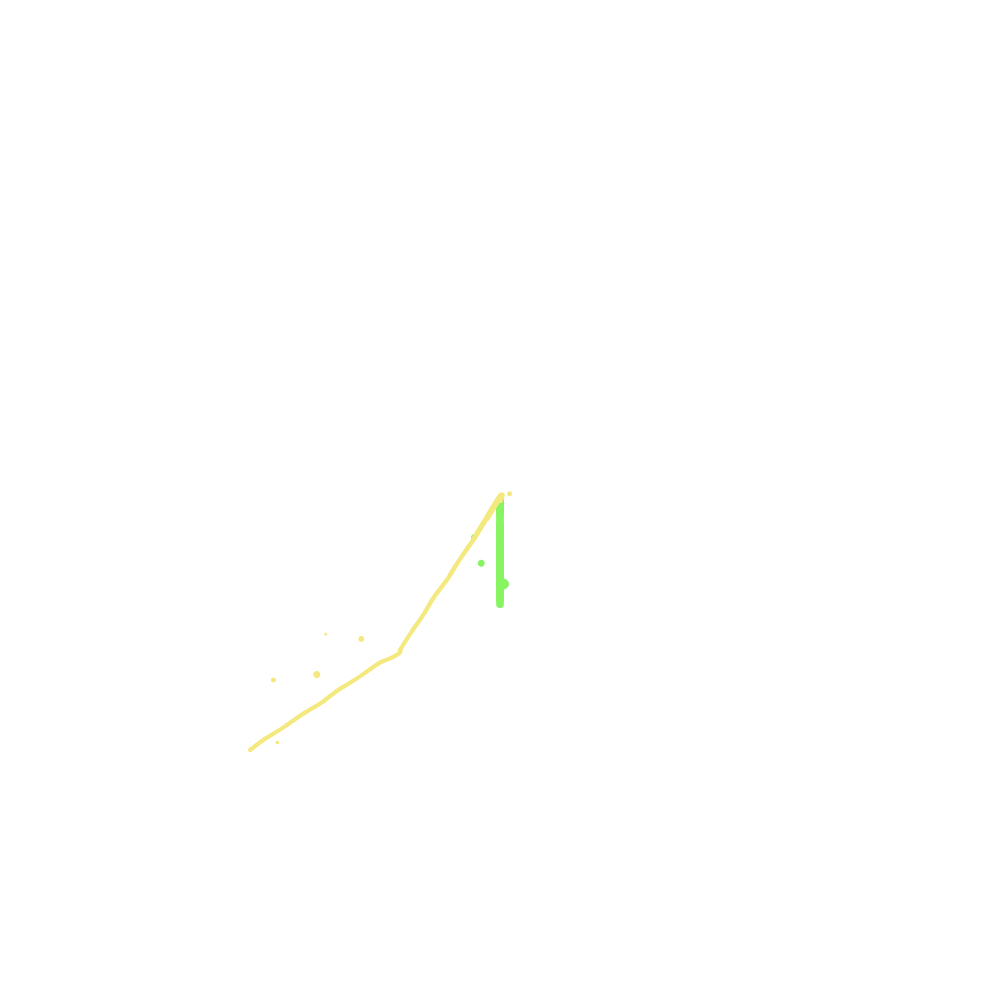

Moved mouse to lower wing tip at (150, 750)
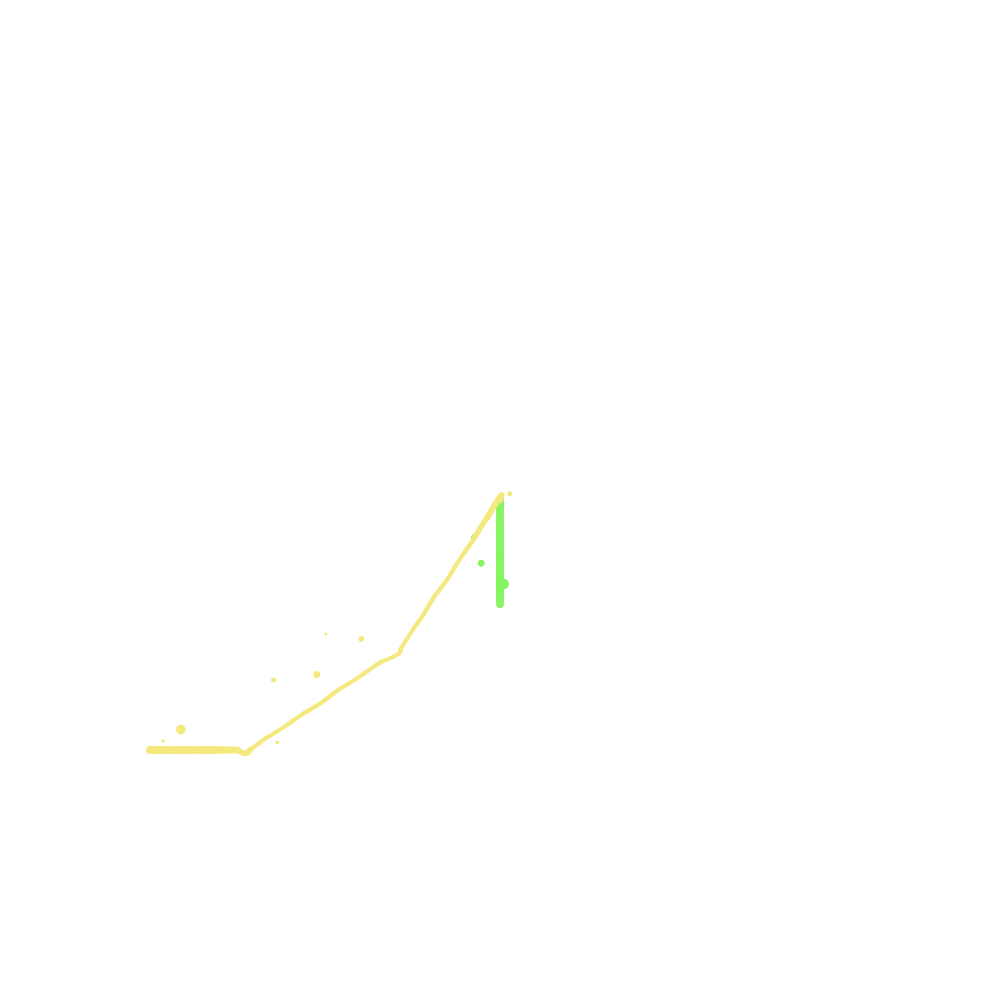

Moved mouse along lower wing edge at (100, 650)
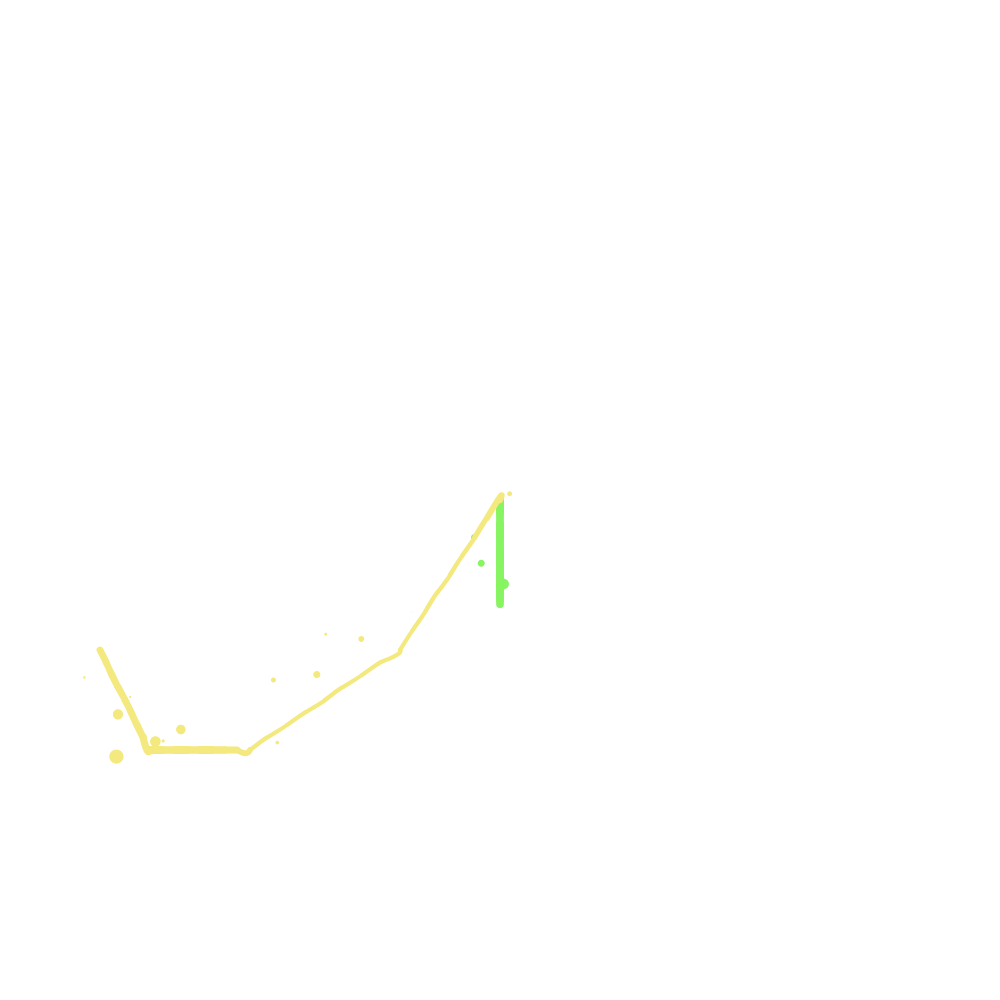

Moved mouse toward lower wing interior at (200, 550)
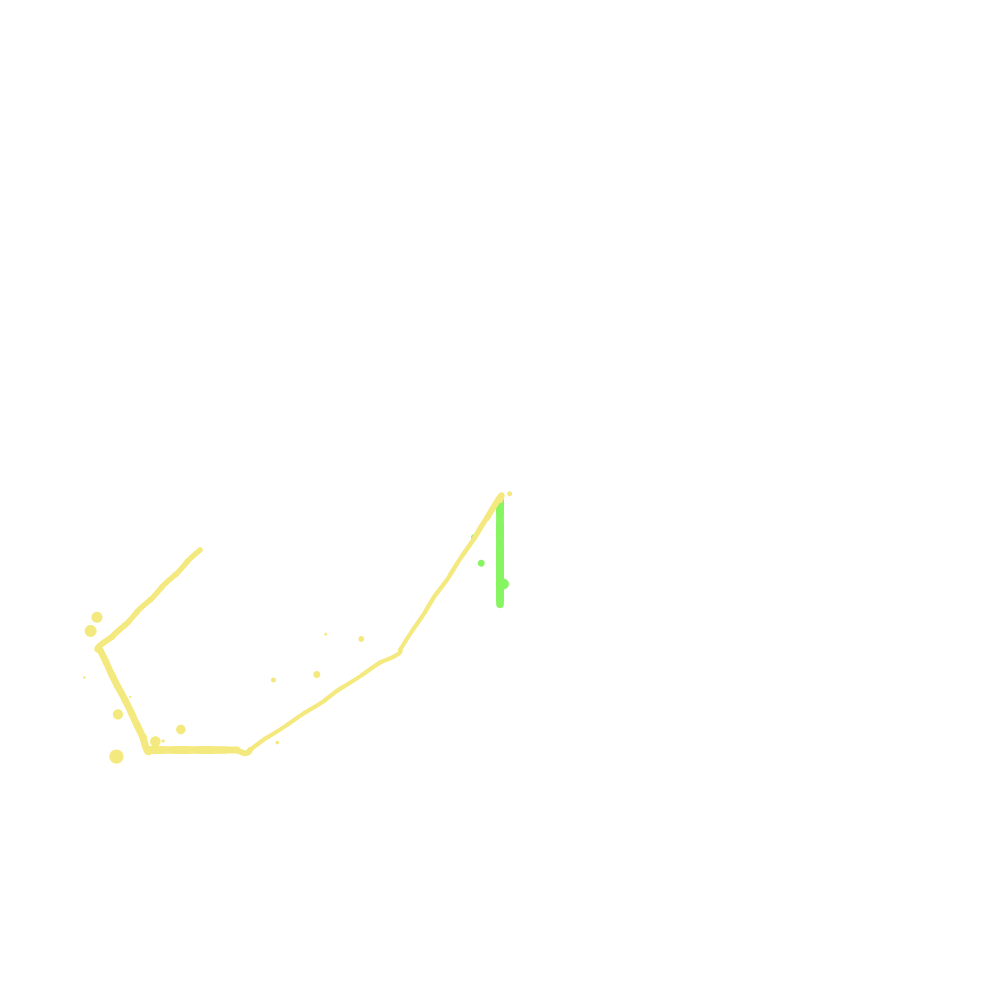

Moved mouse to lower wing upper section at (250, 450)
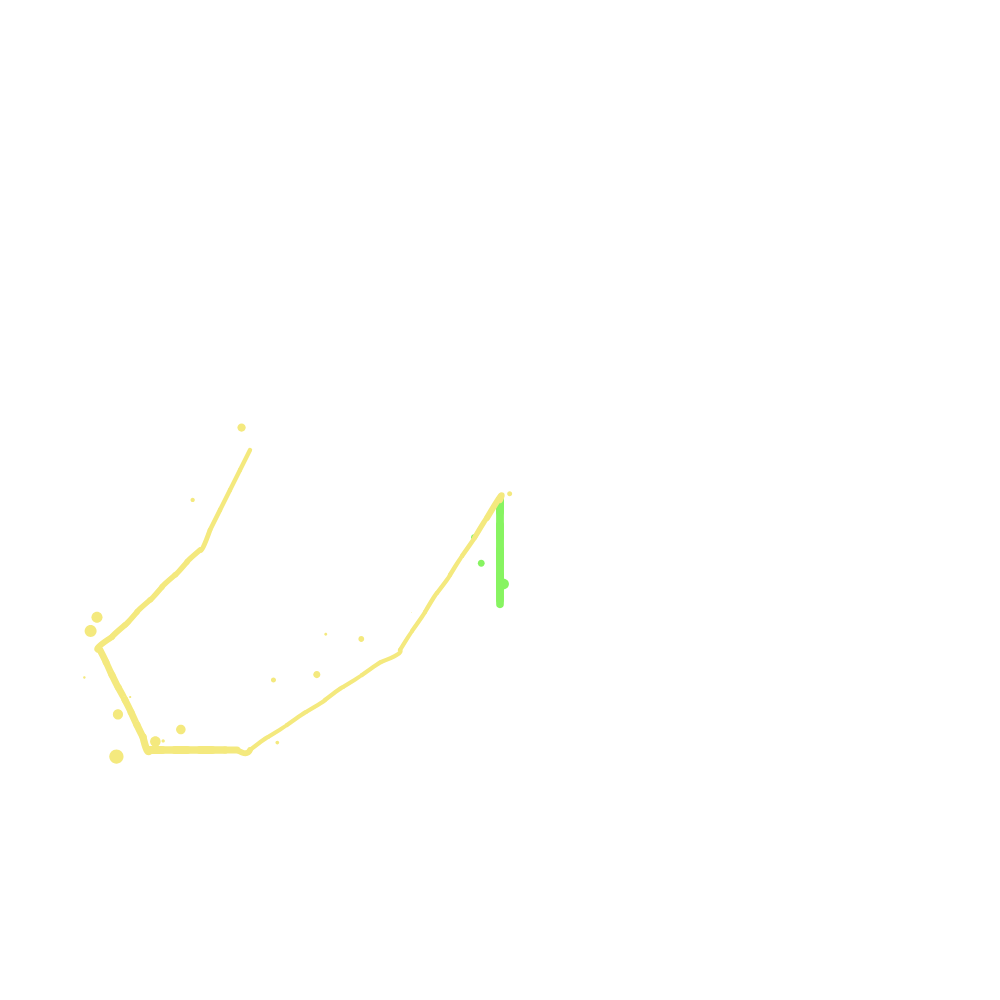

Moved mouse to complete lower wing outline at (350, 400)
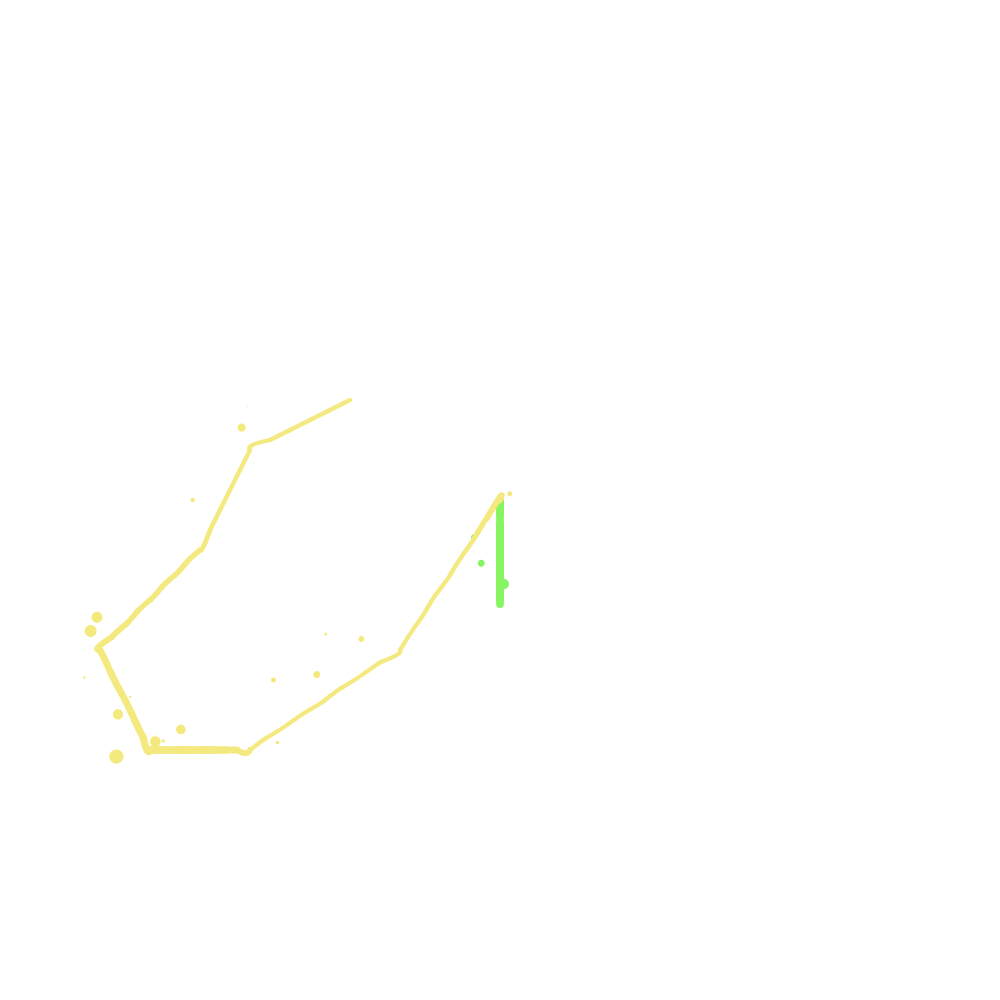

Started coloring lower wing - moved to initial position at (350, 450)
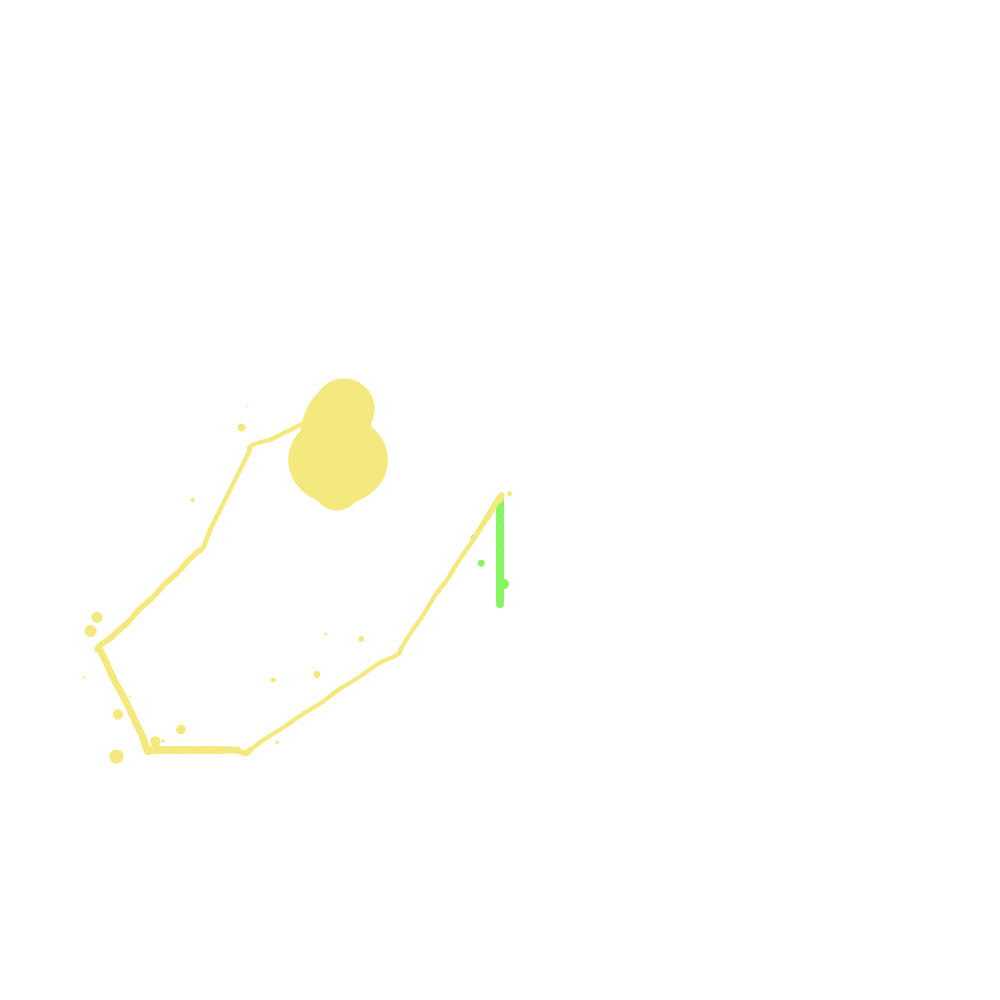

Colored lower wing by moving to center area at (300, 600)
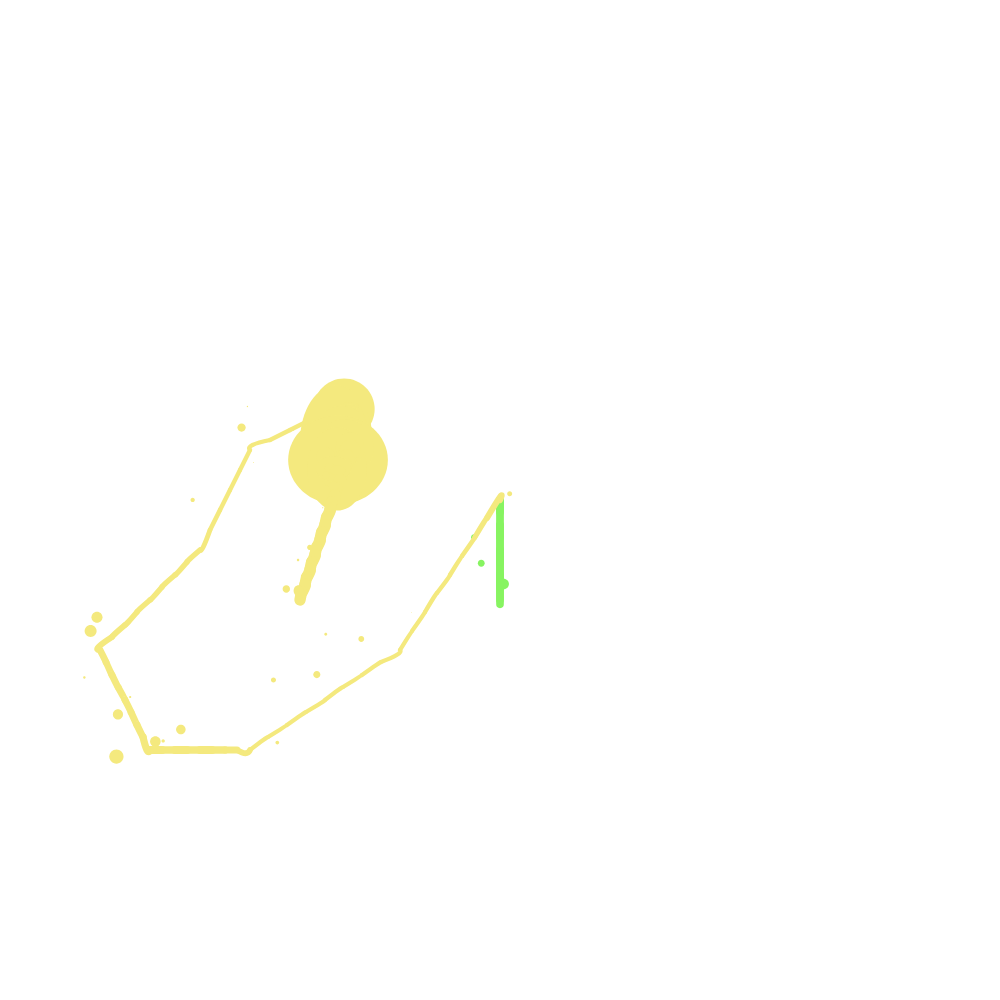

Moved mouse to refine lower wing coloring at (300, 450)
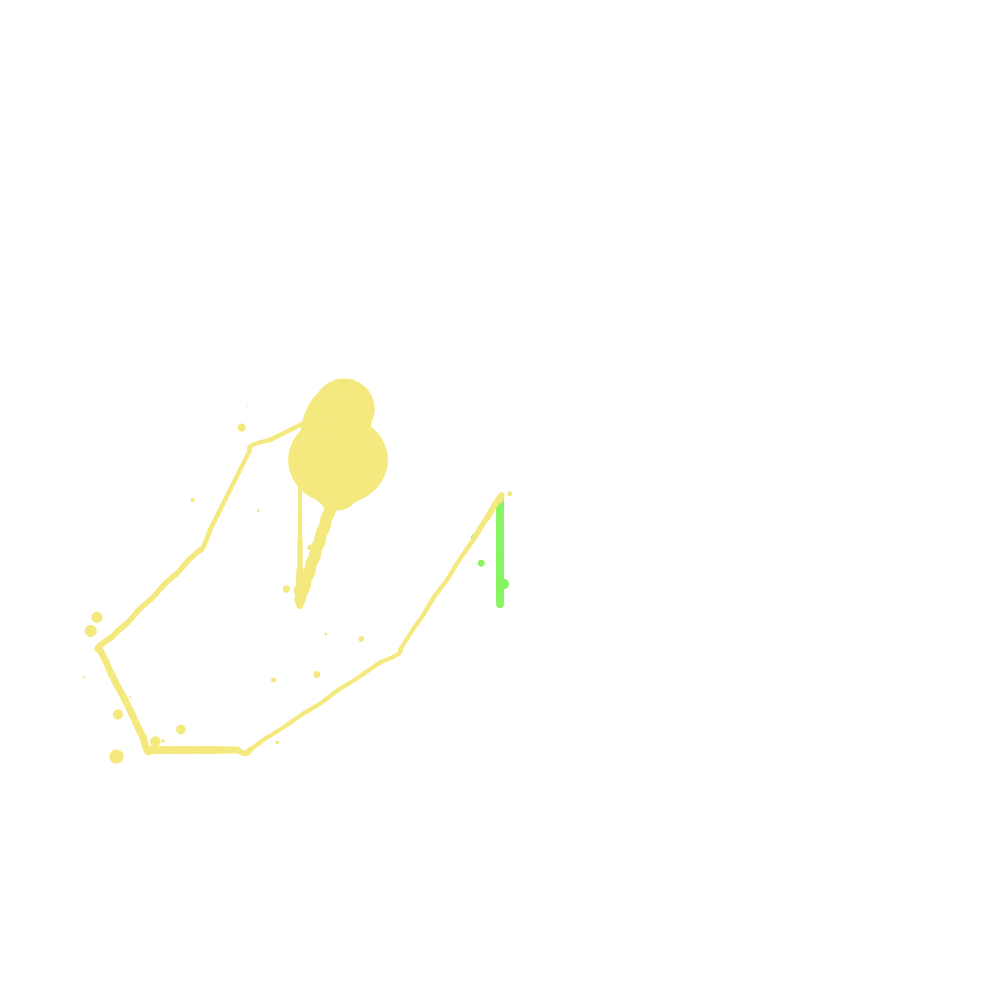

Moved mouse to continue lower wing coloring at (350, 450)
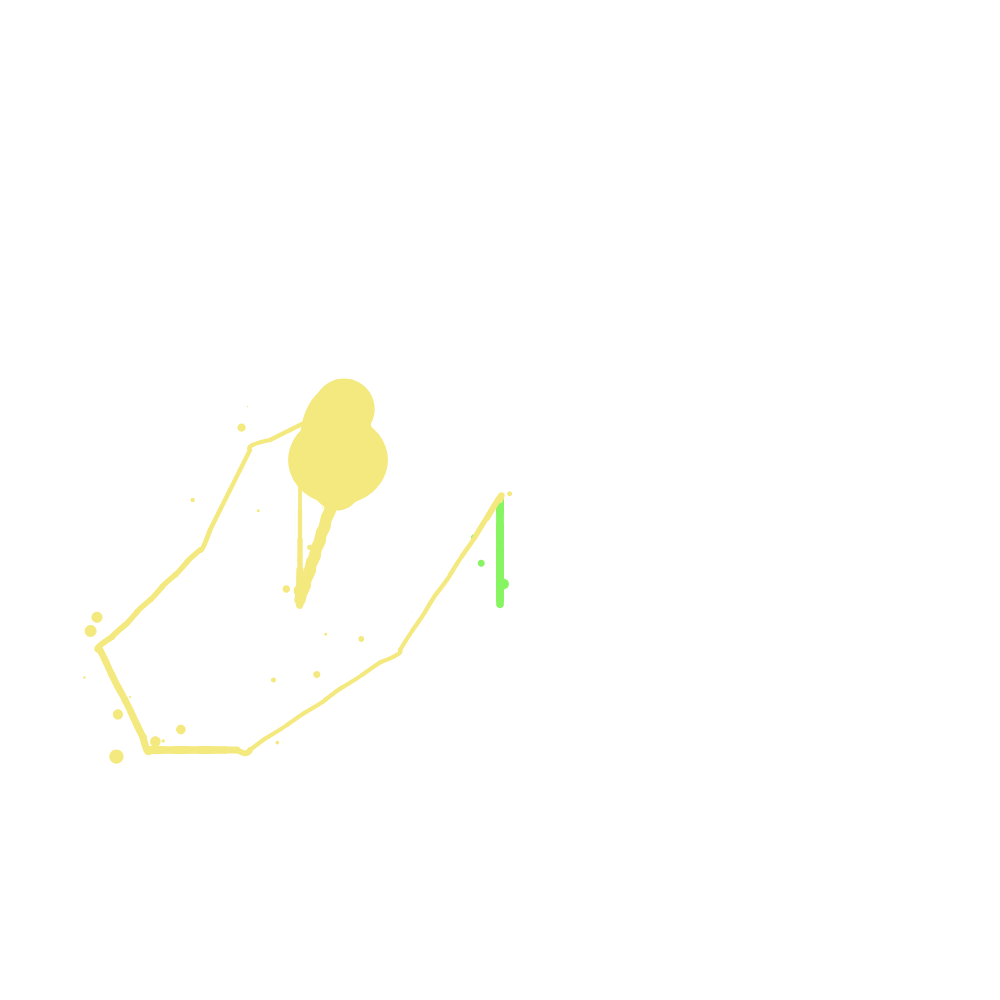

Completed lower wing coloring at (350, 400)
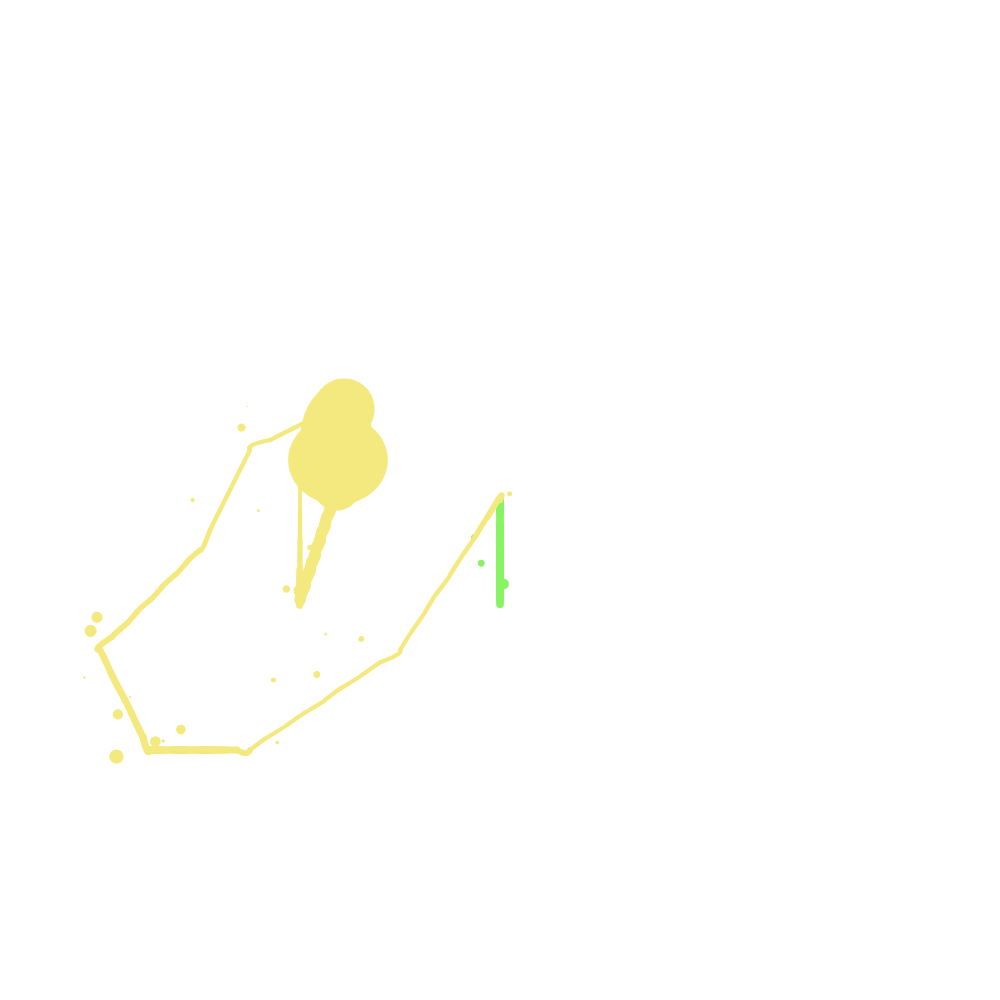

Clicked to start drawing upper wing at (350, 400)
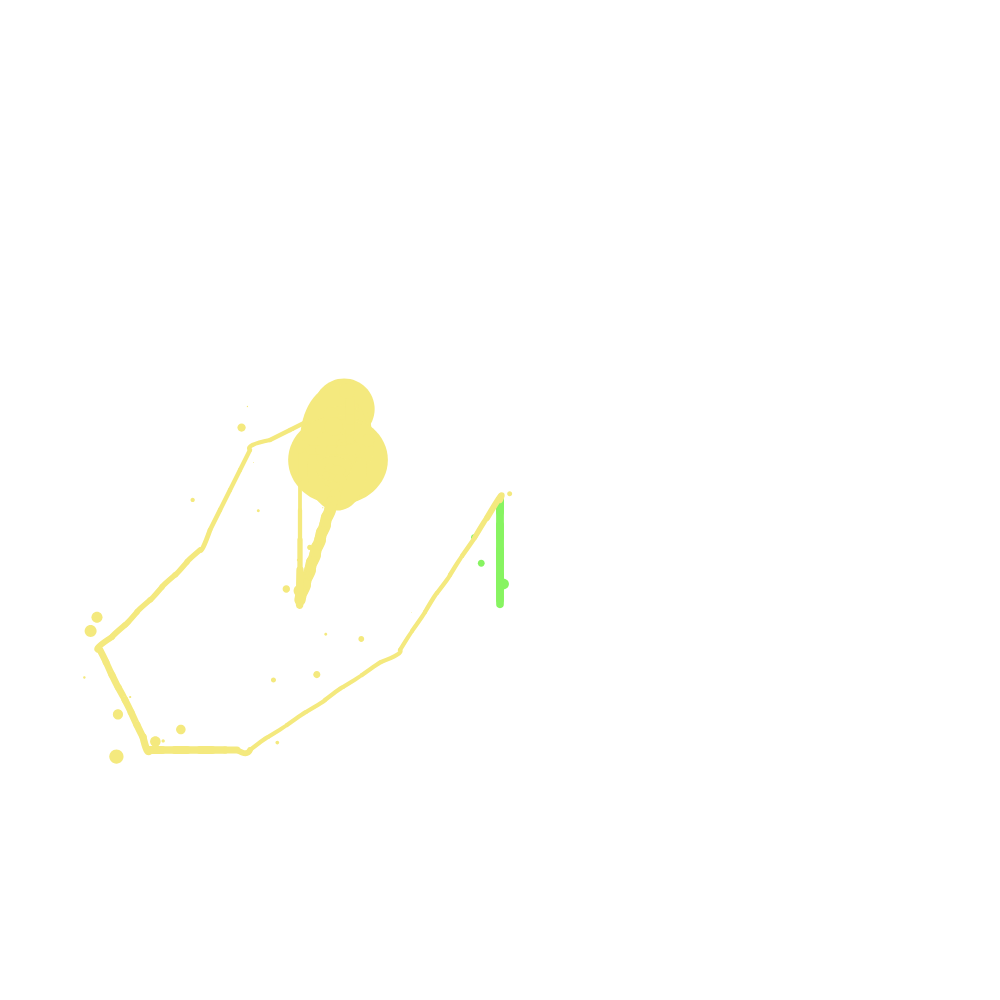

Moved mouse to begin upper wing outline at (350, 350)
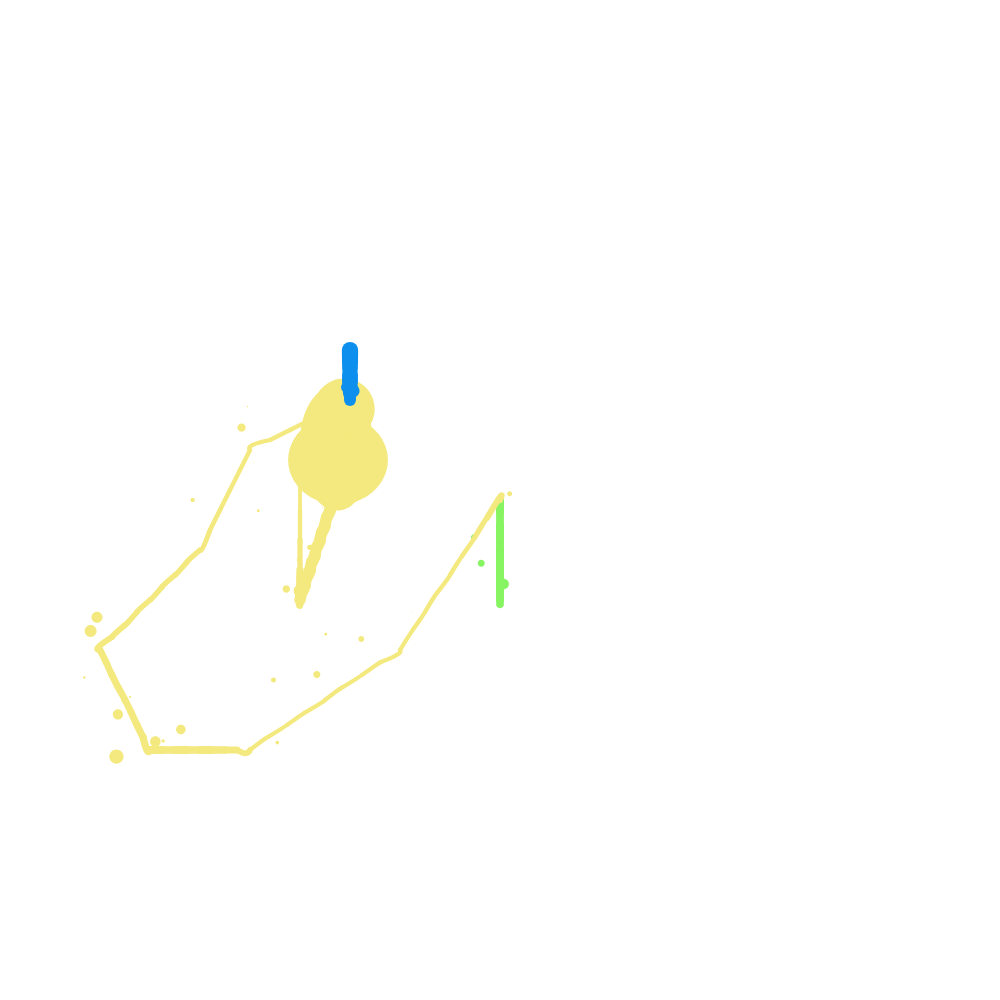

Moved mouse to extend upper wing leftward at (150, 250)
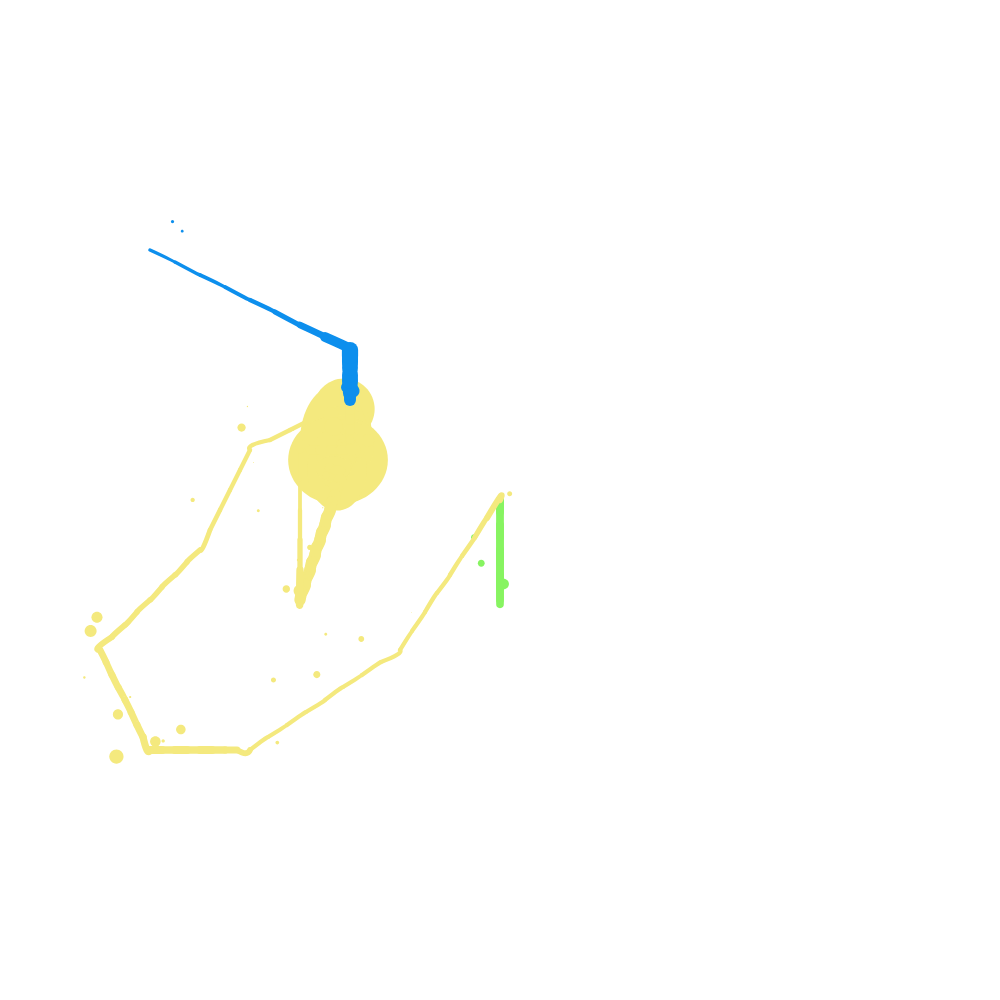

Moved mouse toward upper wing tip at (100, 200)
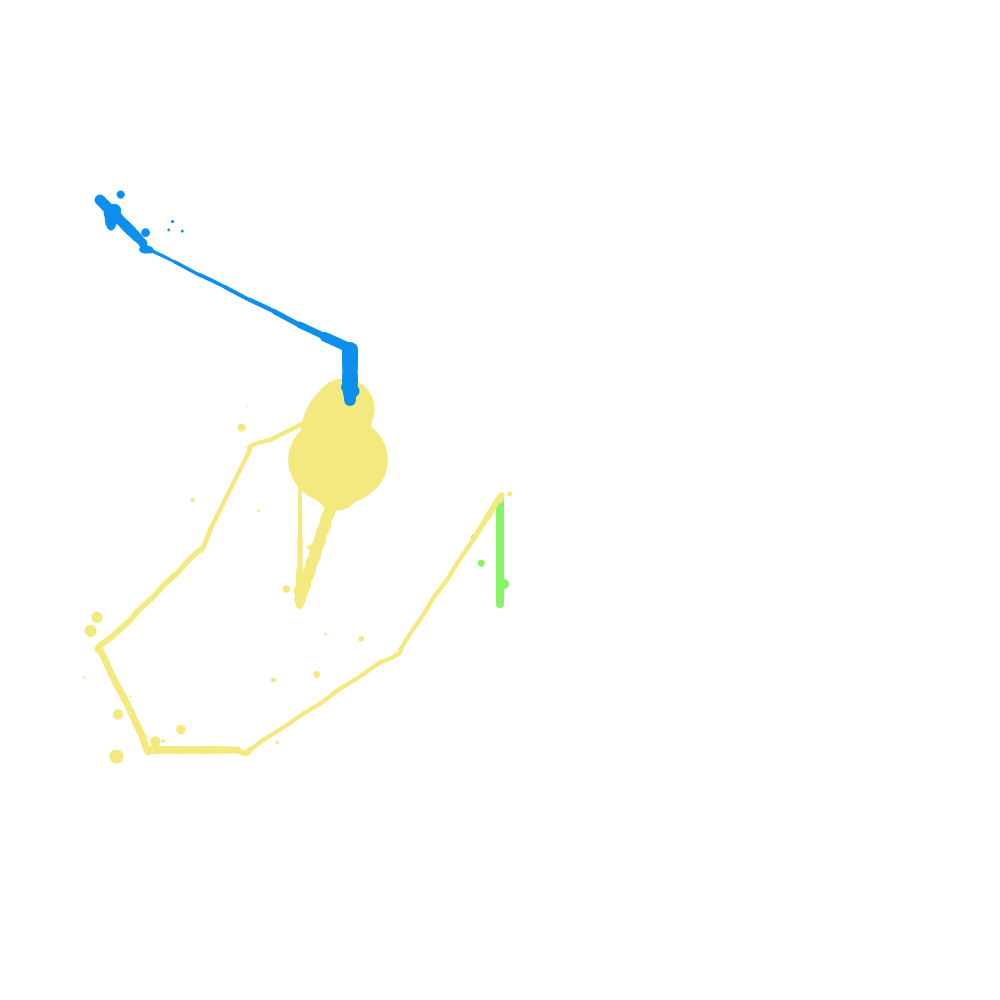

Moved mouse to upper wing tip at (150, 100)
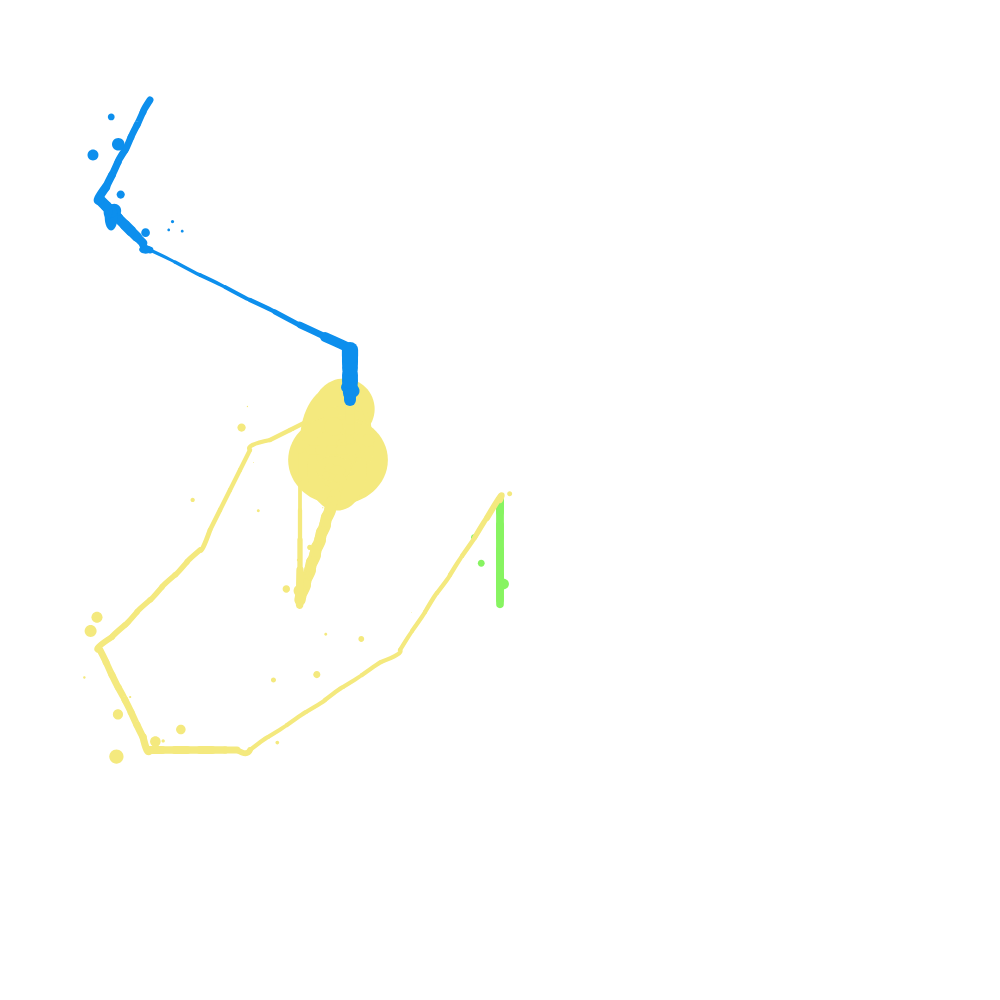

Moved mouse along upper wing edge at (300, 150)
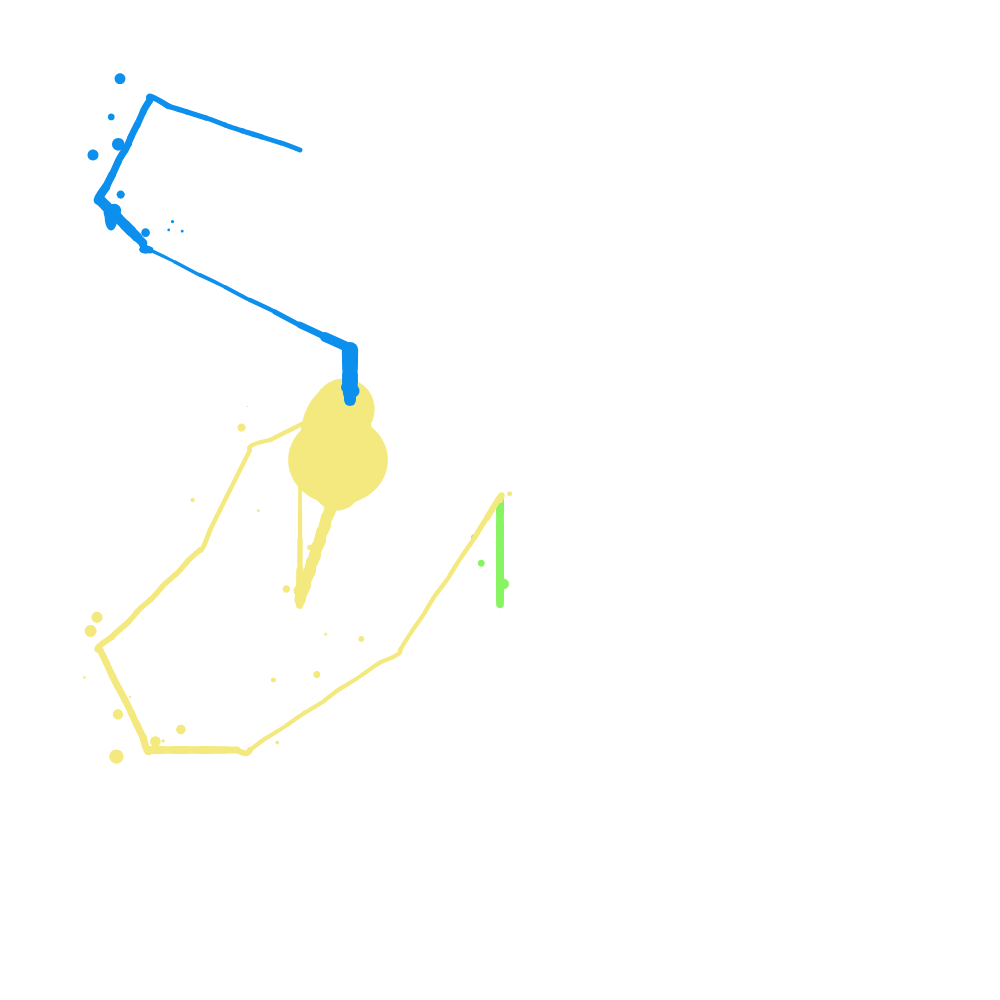

Moved mouse to complete upper wing outline at (450, 250)
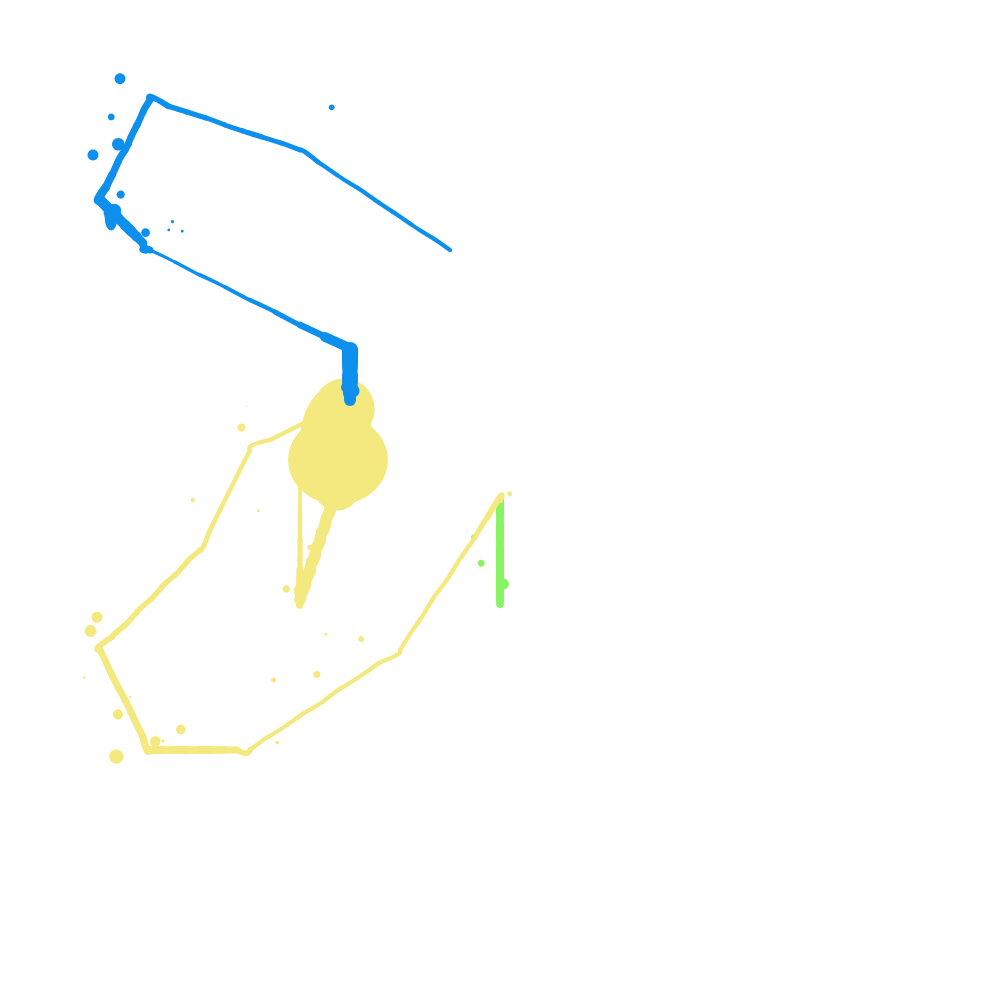

Moved mouse to draw front section of butterfly at (500, 350)
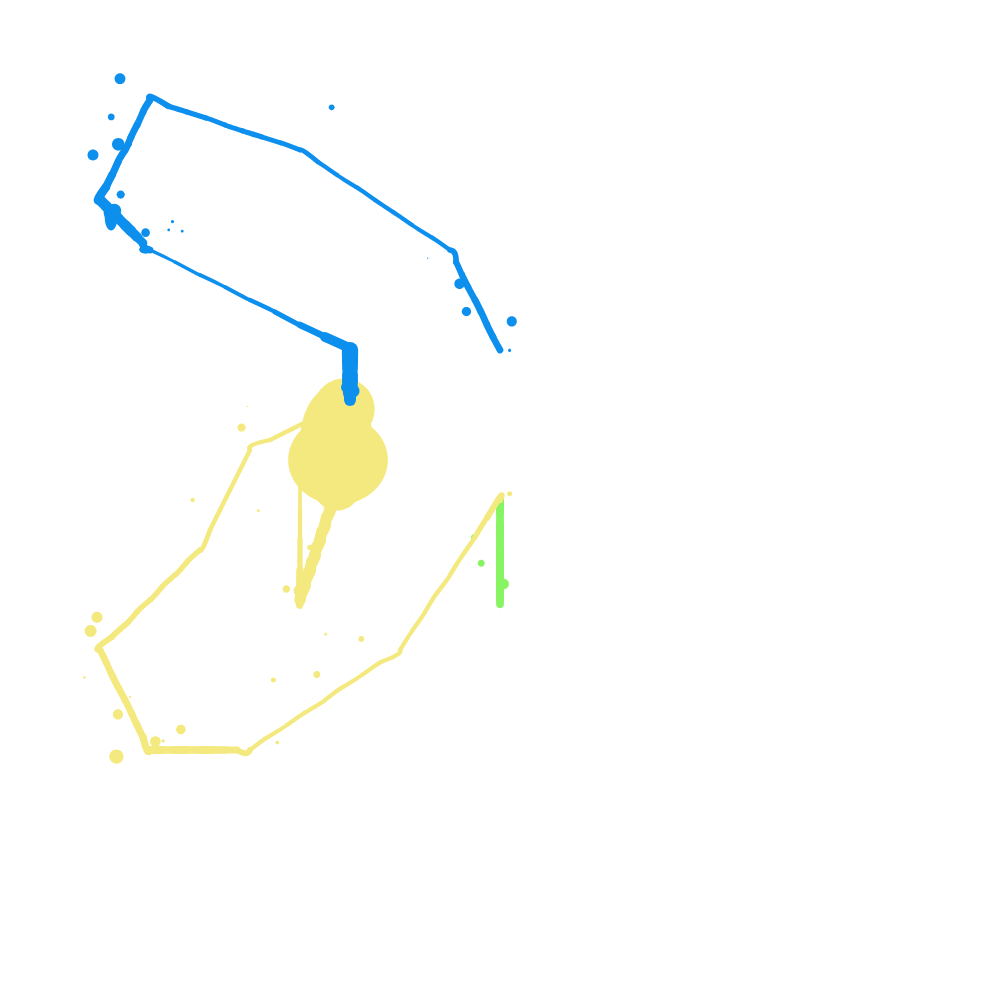

Clicked to reinforce front section at (500, 350)
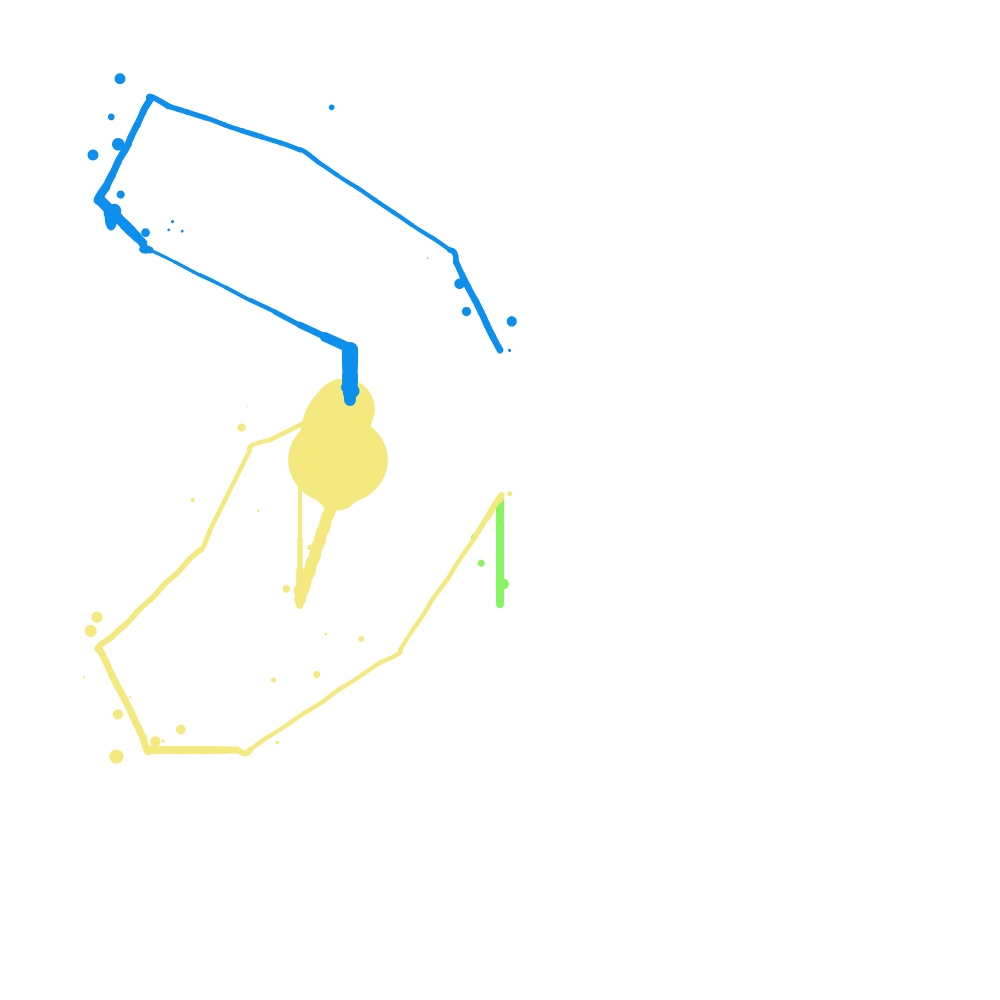

Moved mouse upward to extend front/head at (500, 150)
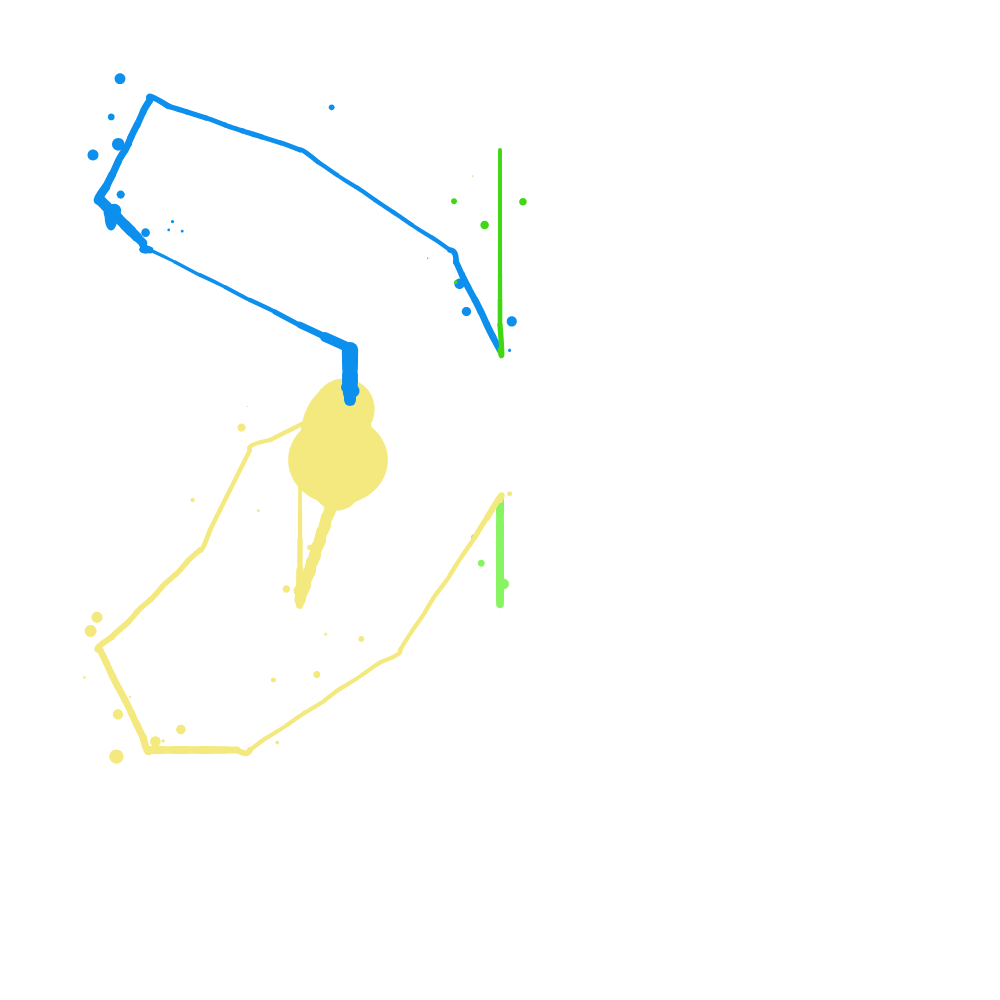

Moved mouse to draw left antenna at (400, 50)
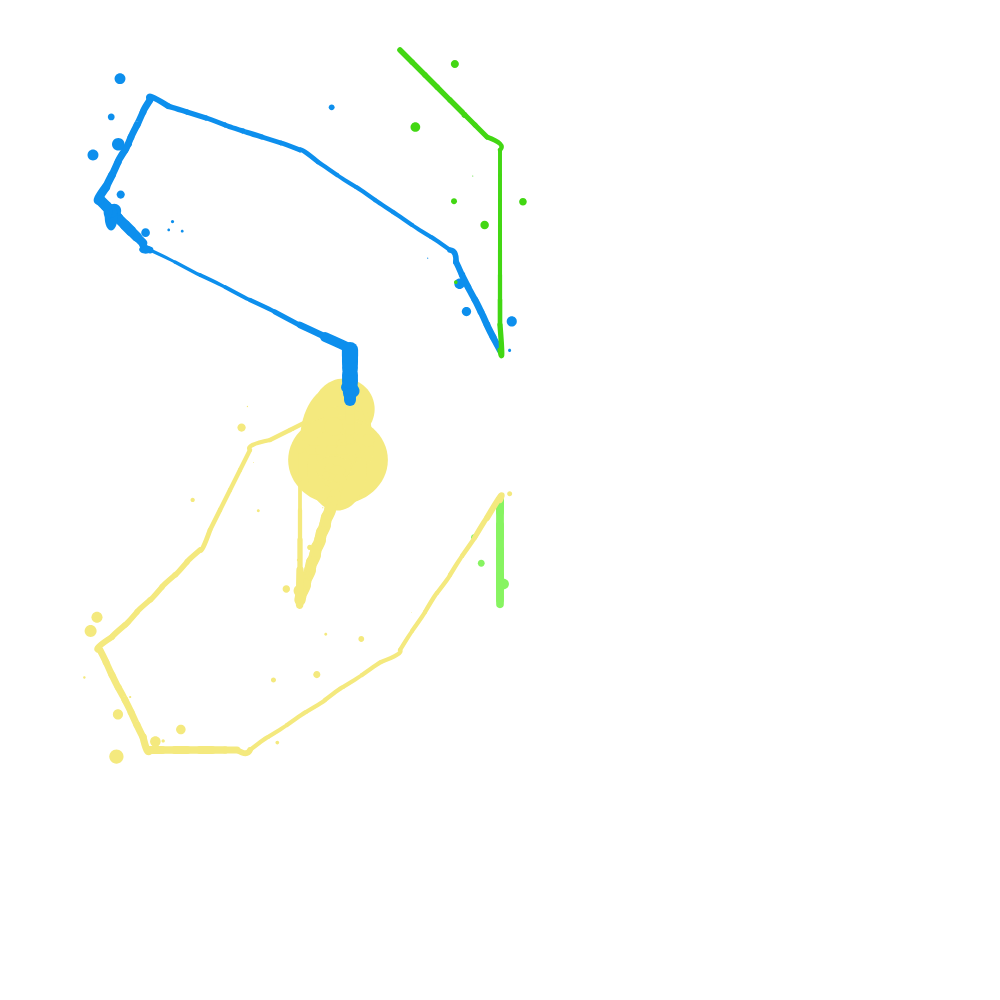

Moved mouse back to complete antenna drawing at (500, 150)
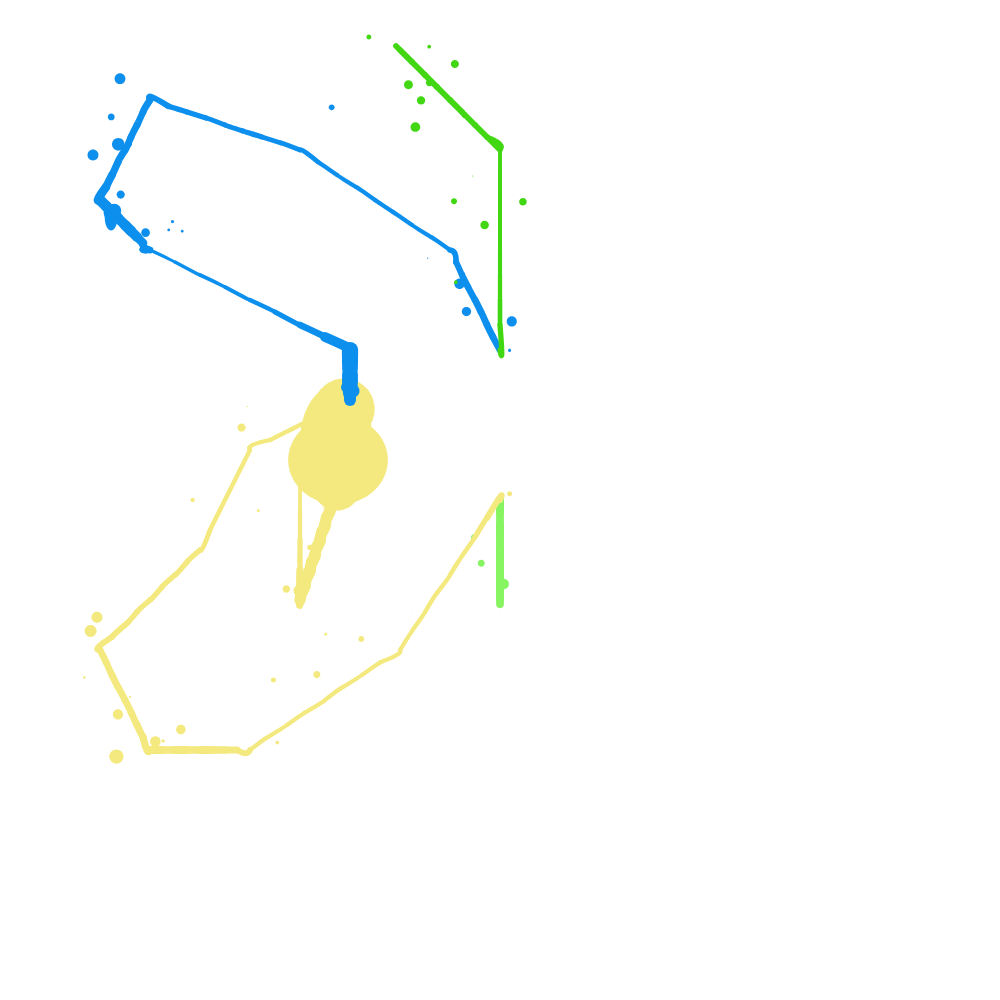

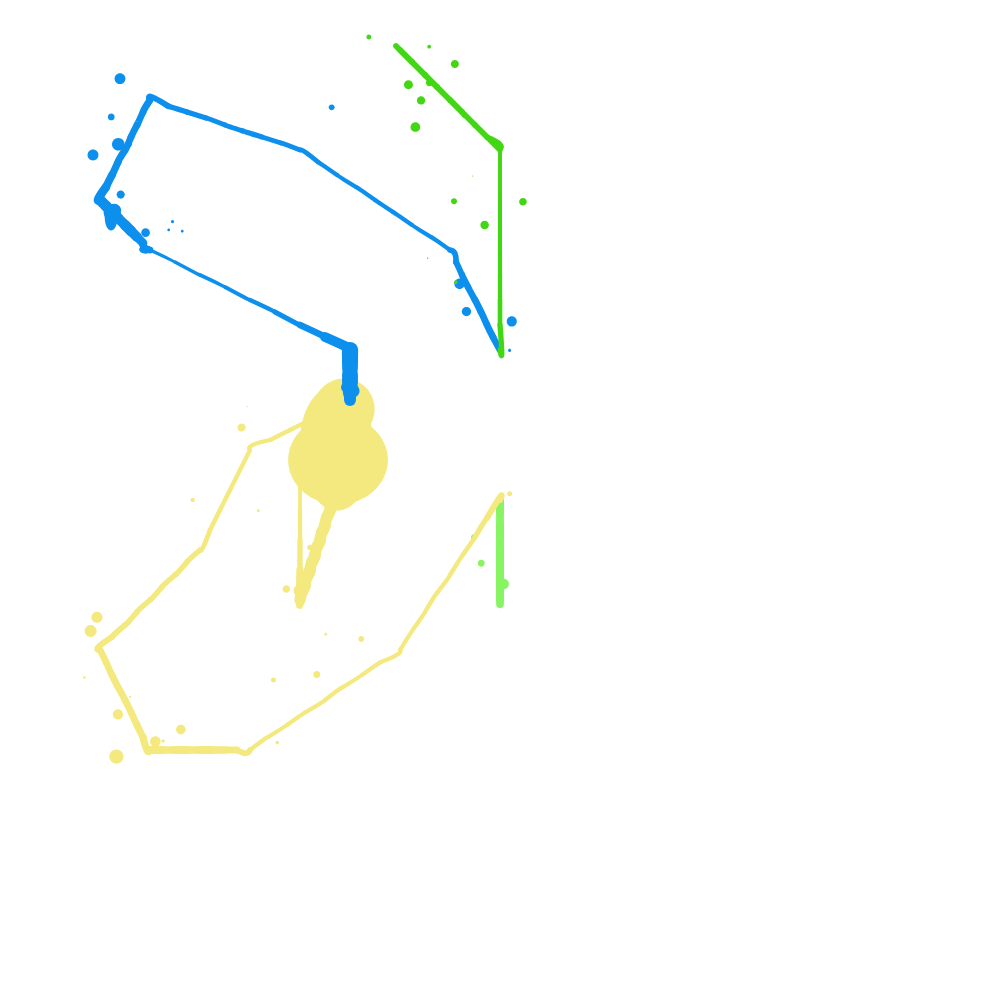